Tests selecting multiple non-consecutive elements using Ctrl/Command key

Starting URL: https://automationfc.github.io/jquery-selectable/

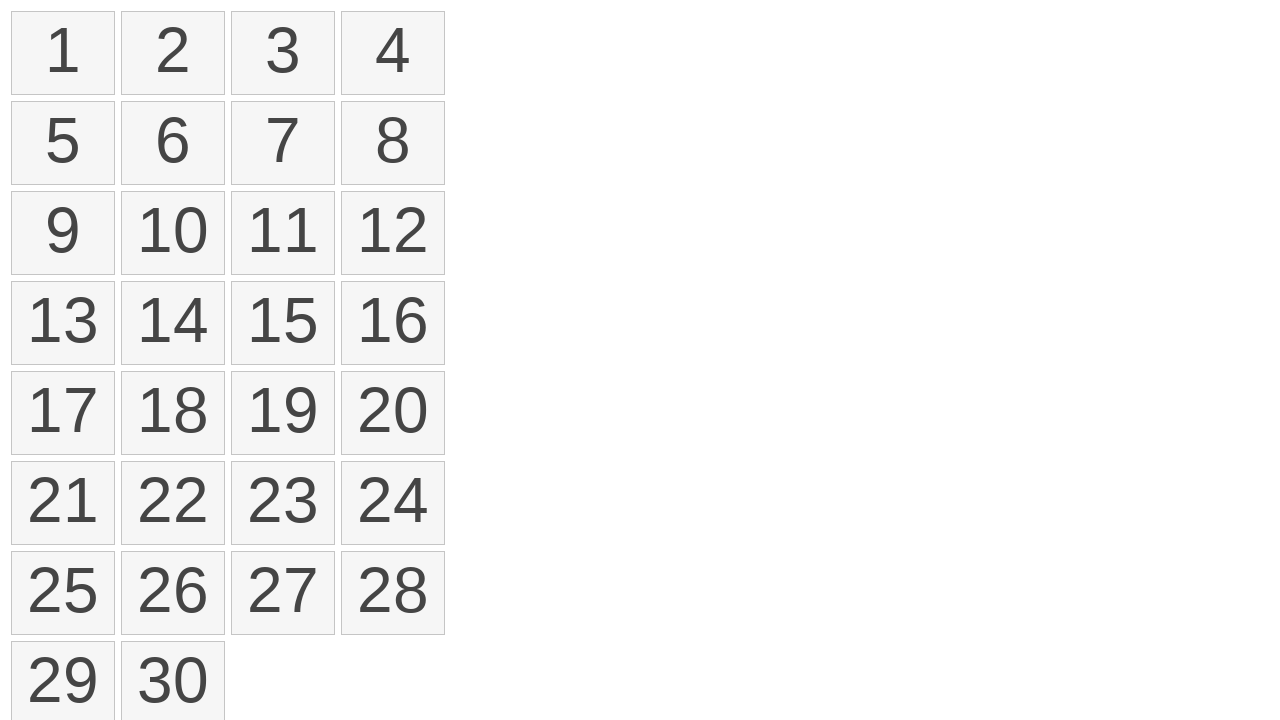

Retrieved all selectable list items from the page
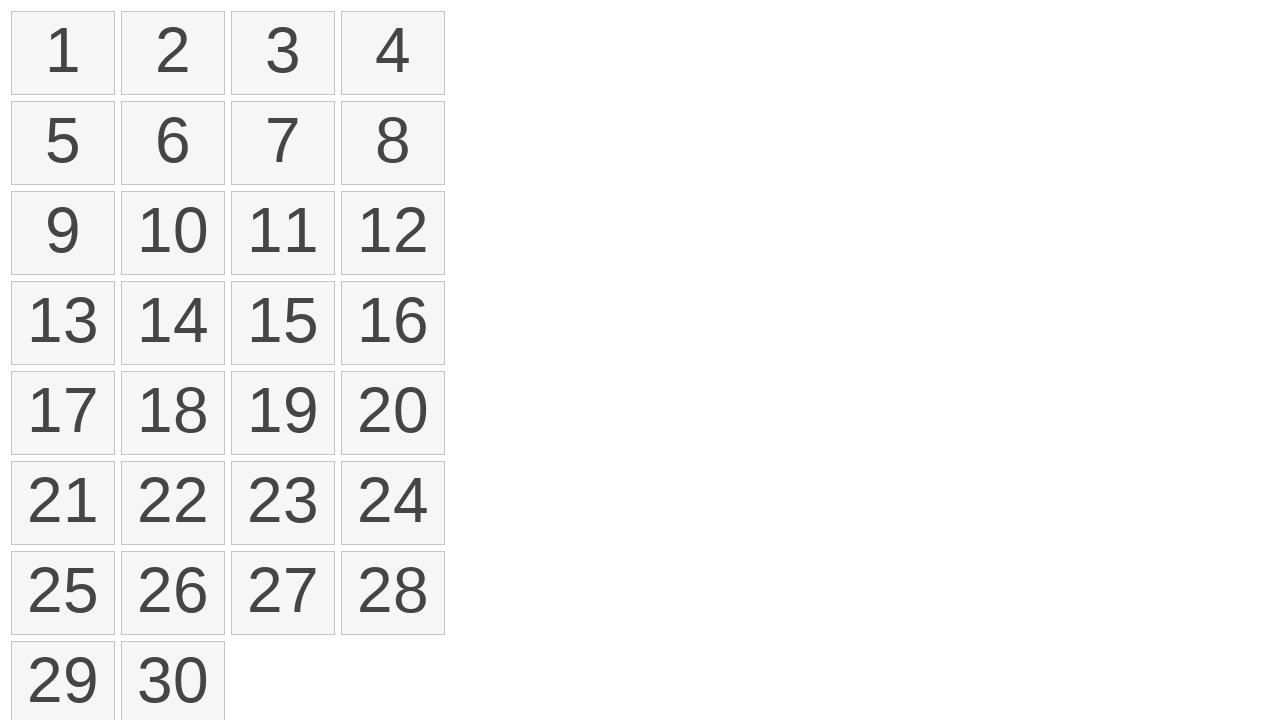

Determined modifier key based on operating system
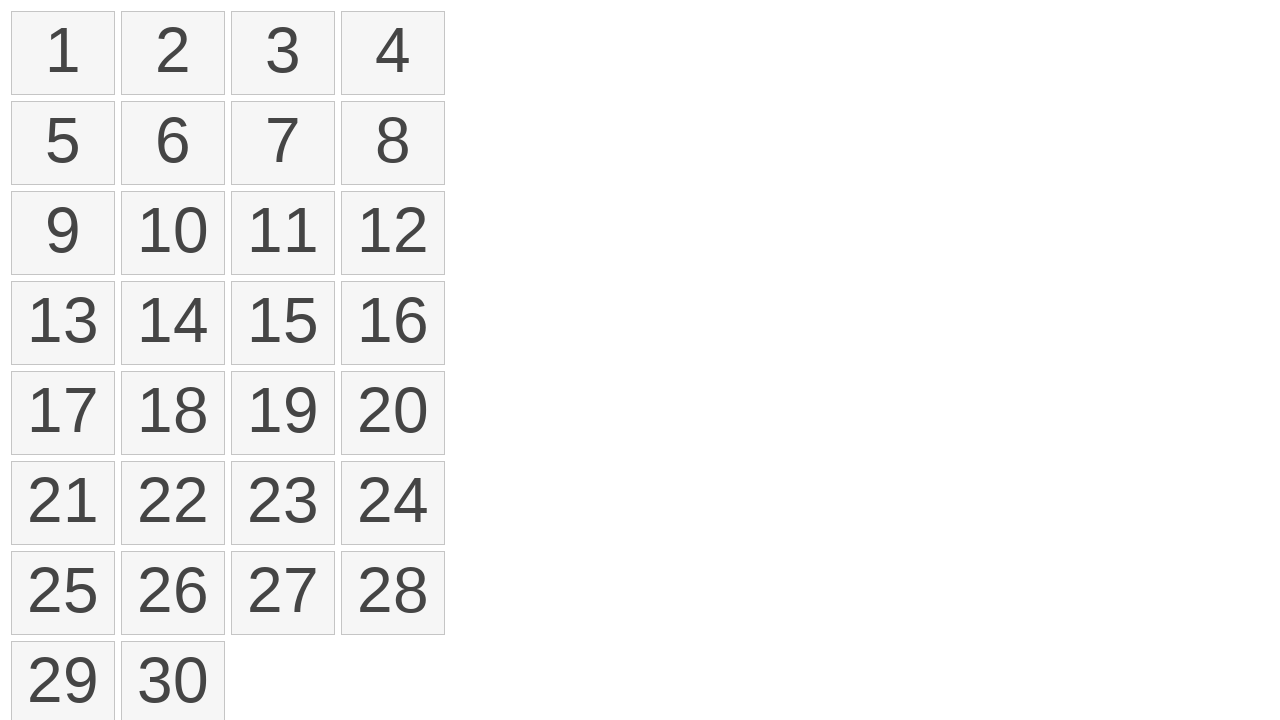

Pressed down modifier key to enable multi-select mode
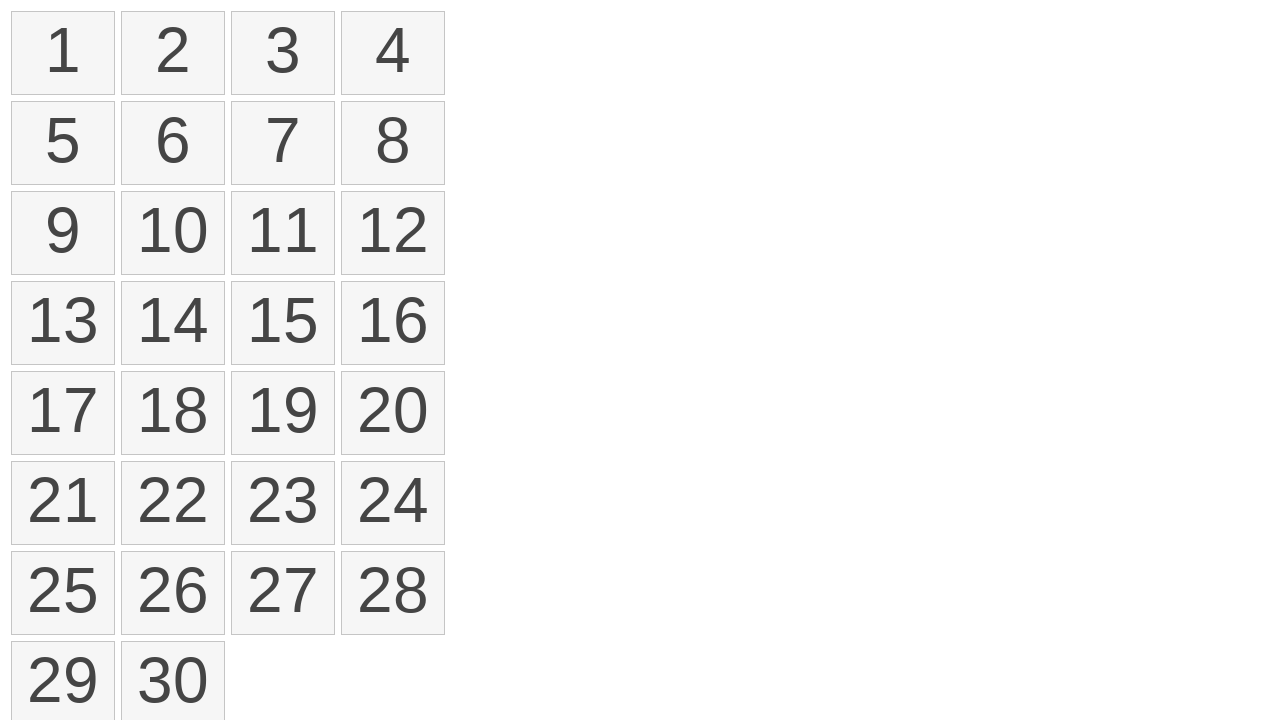

Clicked first selectable element (index 0) at (63, 53) on ol#selectable > li >> nth=0
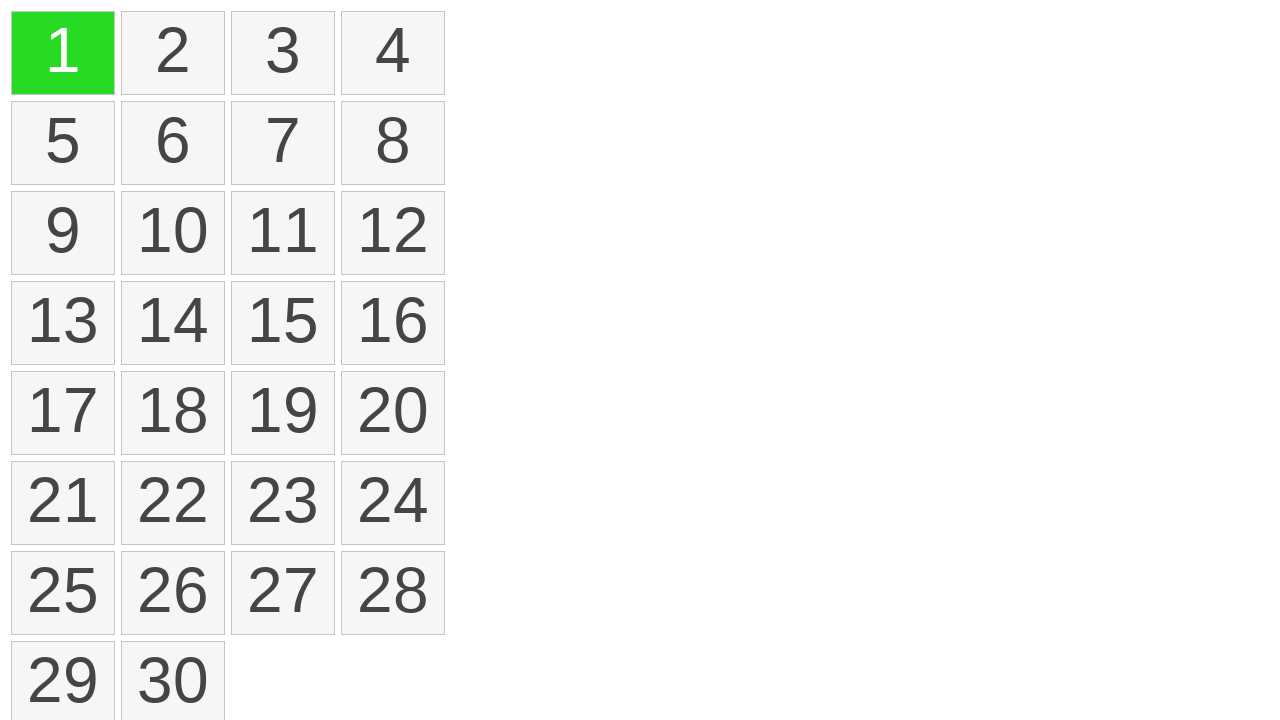

Clicked non-consecutive element at index 9 while holding modifier key at (173, 233) on ol#selectable > li >> nth=9
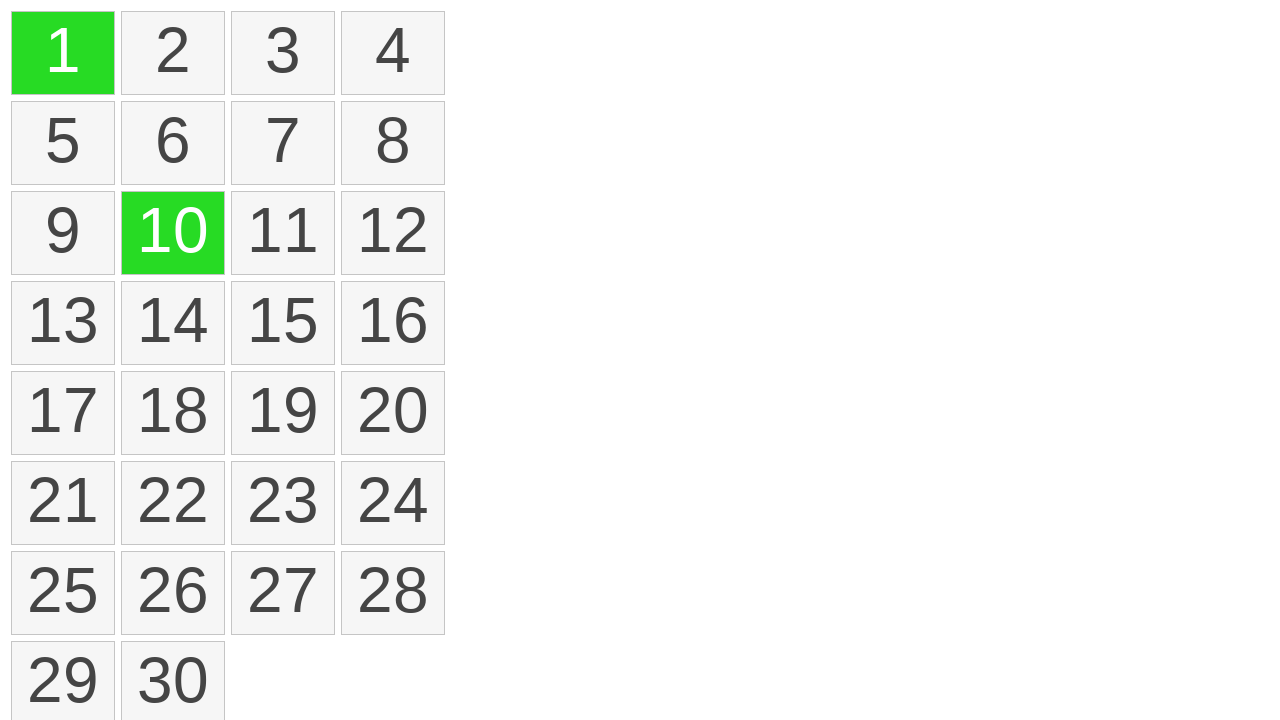

Clicked non-consecutive element at index 14 while holding modifier key at (283, 323) on ol#selectable > li >> nth=14
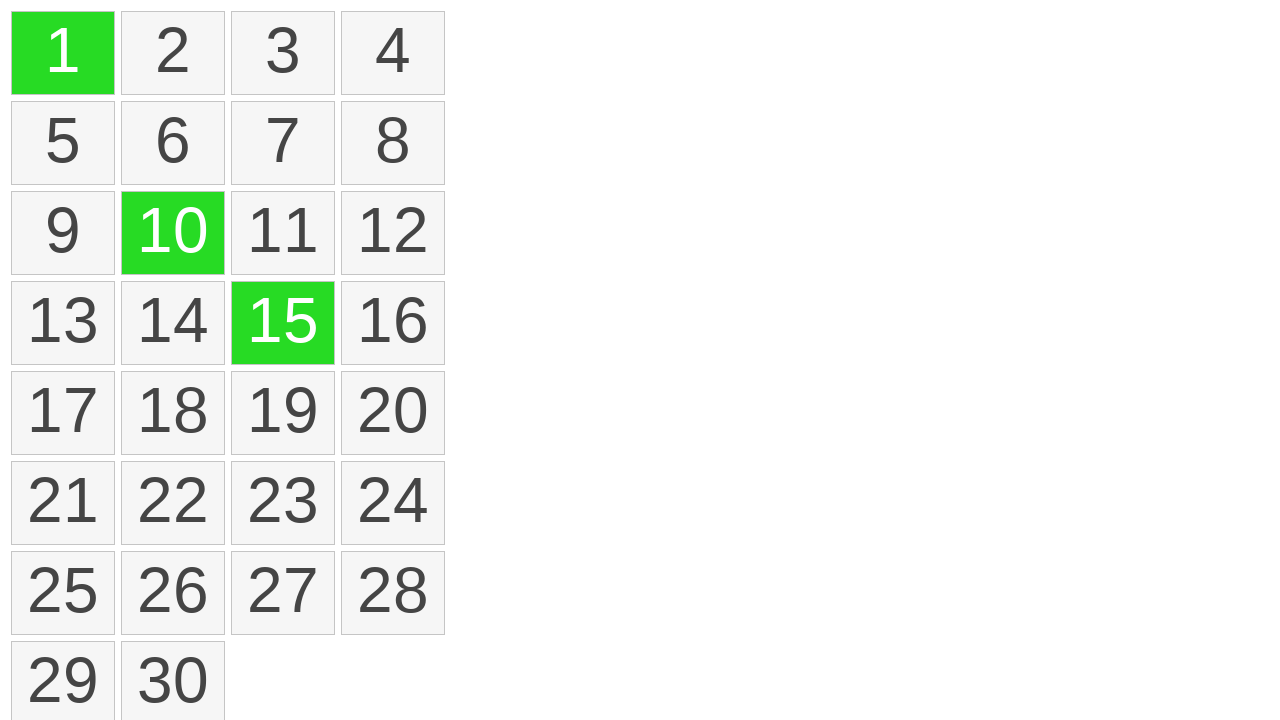

Clicked non-consecutive element at index 19 while holding modifier key at (393, 413) on ol#selectable > li >> nth=19
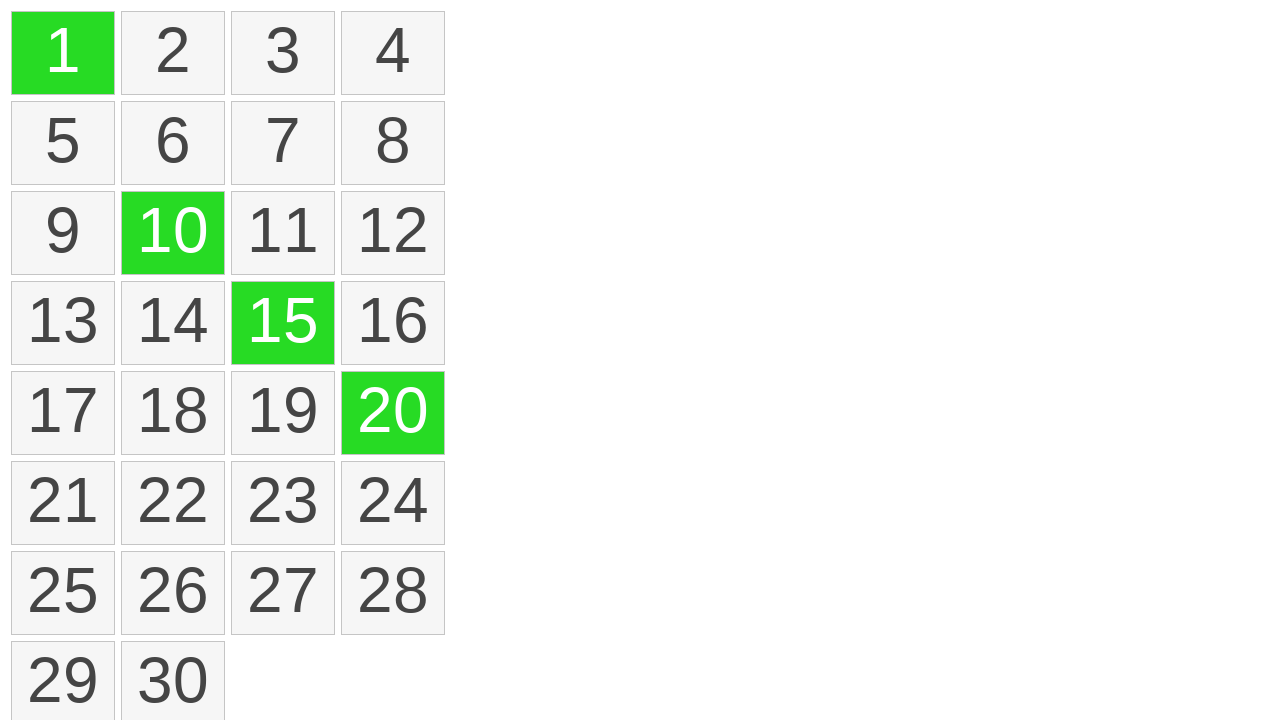

Released modifier key to complete multi-select operation
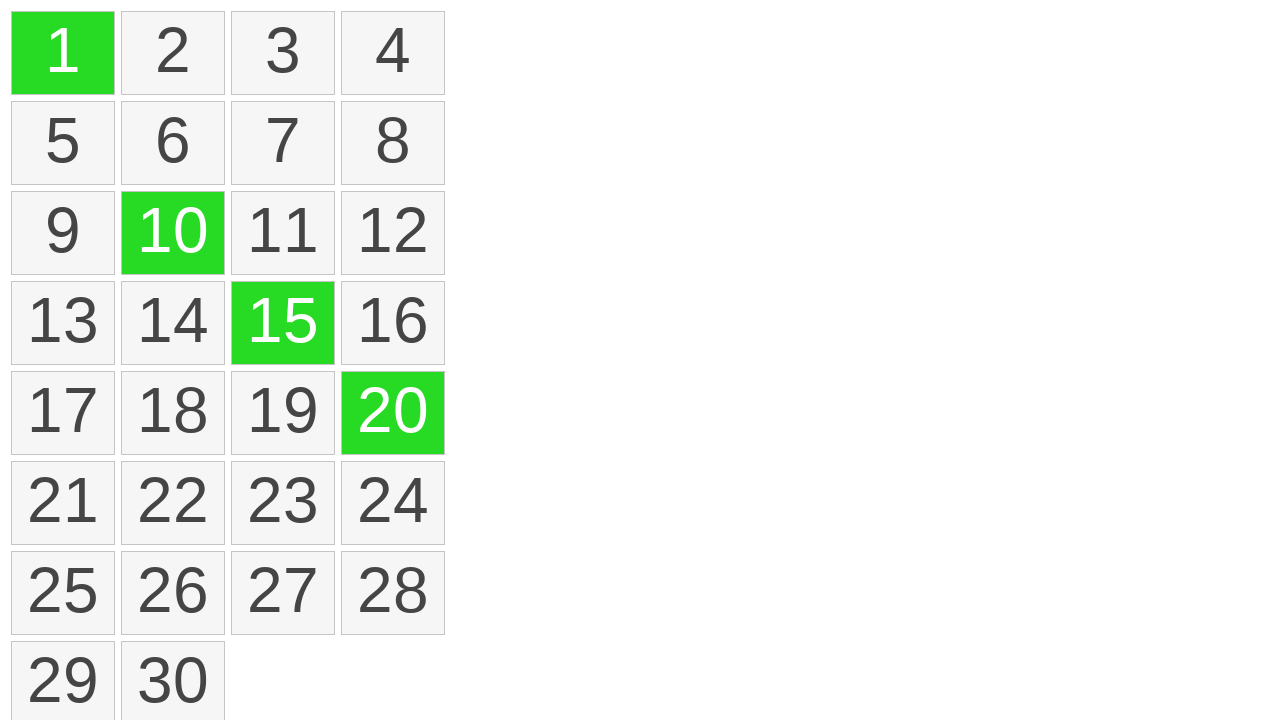

Located all selected elements with ui-selected class
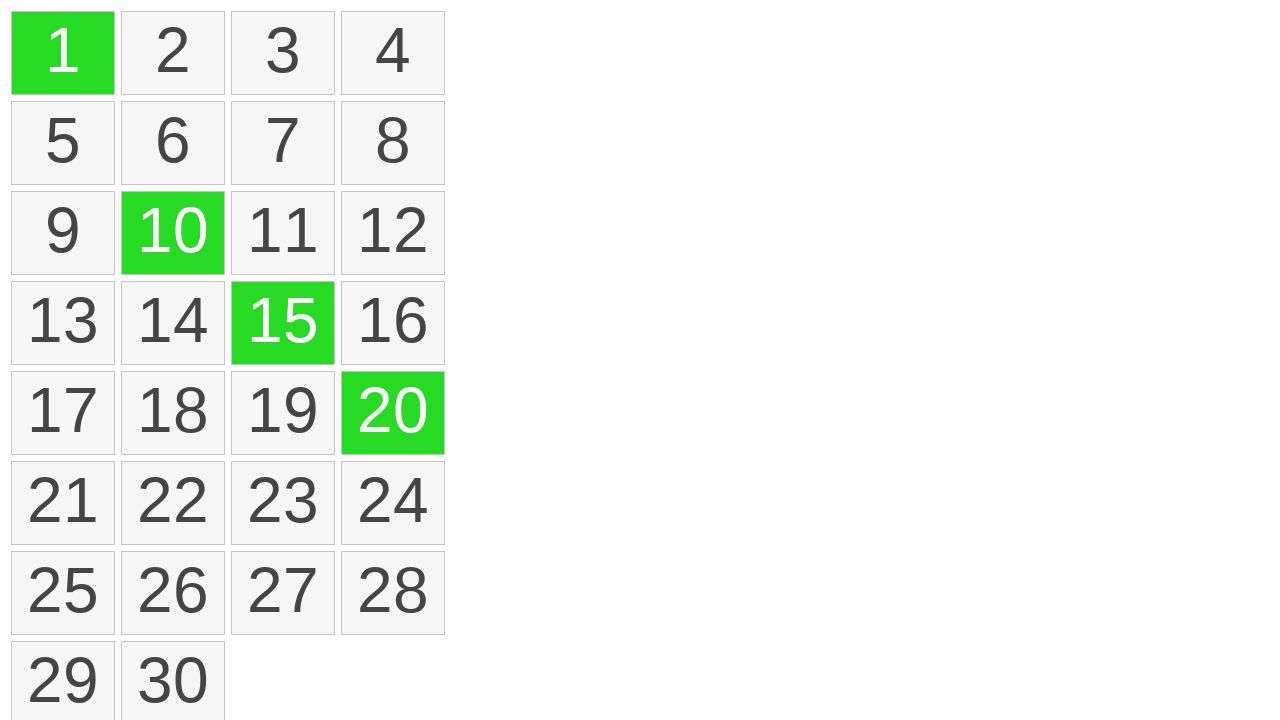

Verified that exactly 4 elements are selected
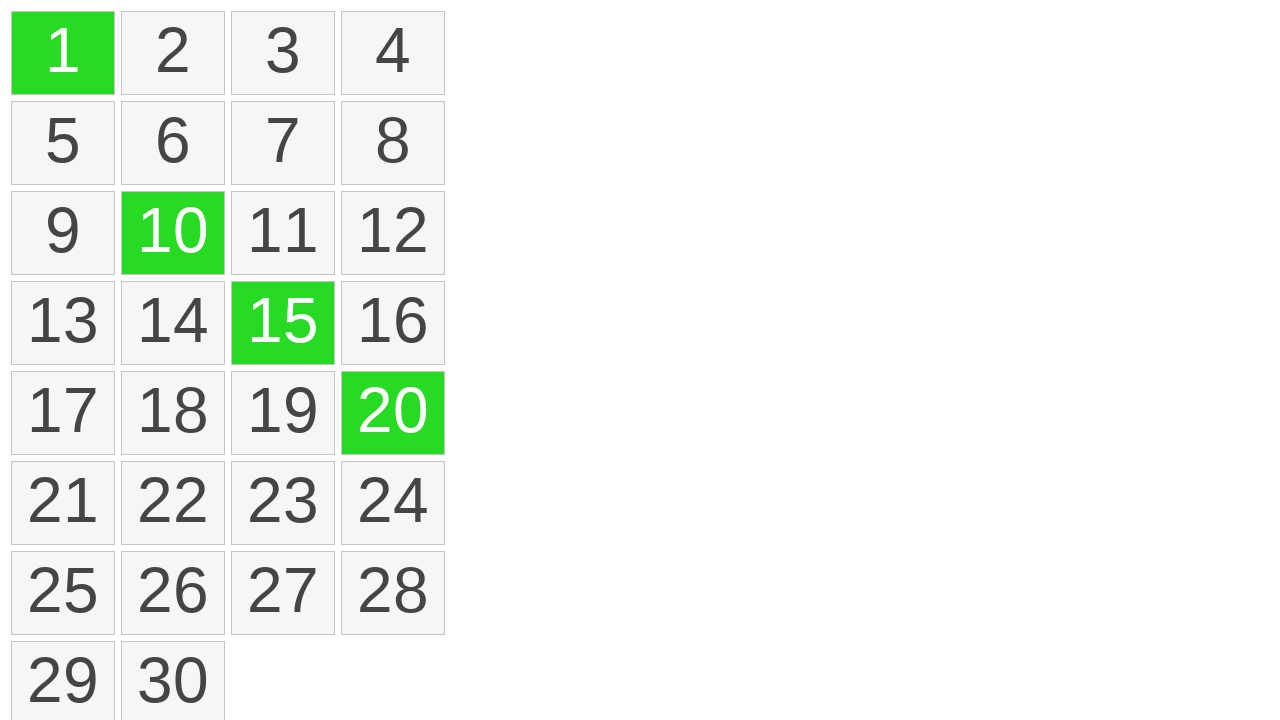

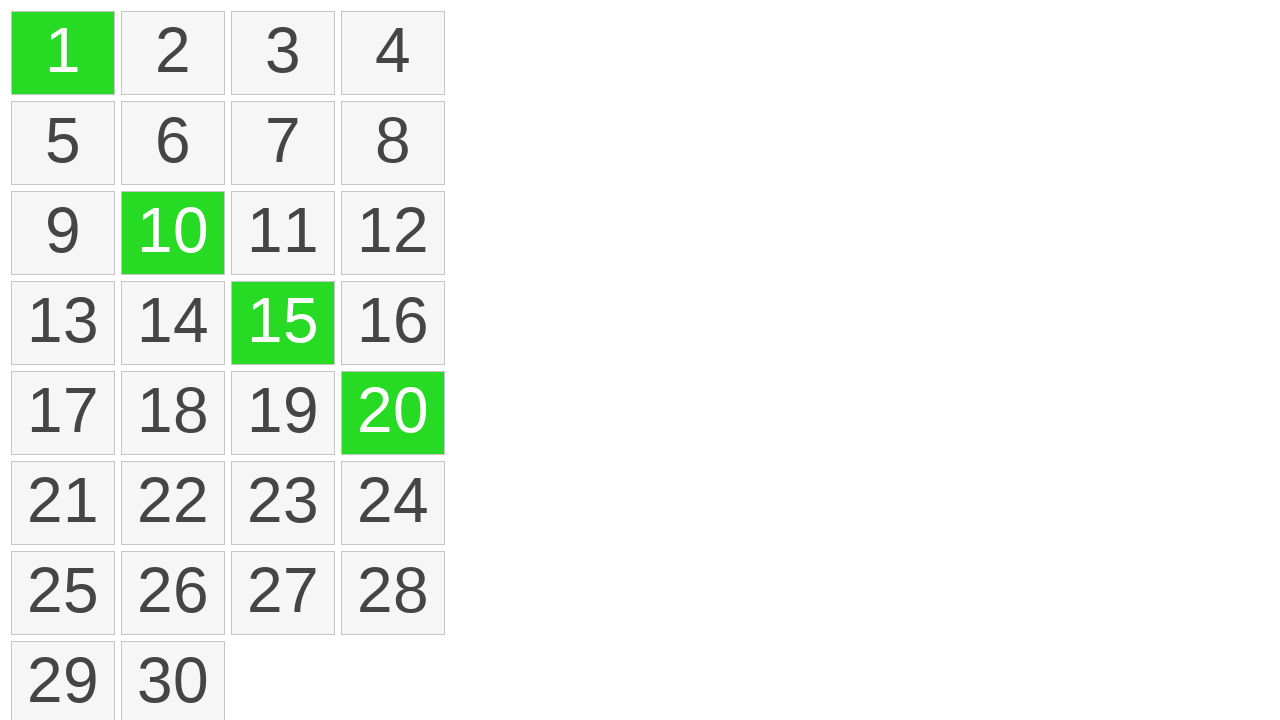